Tests checkbox functionality by conditionally selecting checkboxes and verifying their state

Starting URL: https://the-internet.herokuapp.com/checkboxes

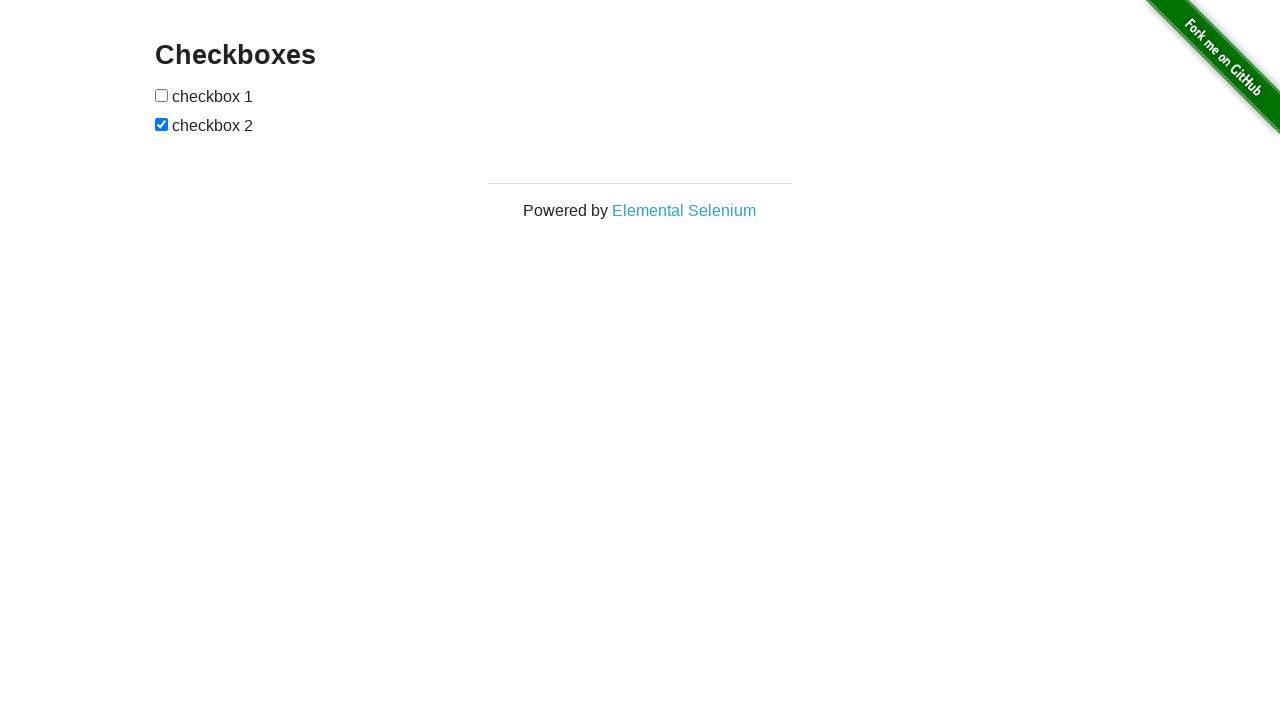

Located first checkbox element
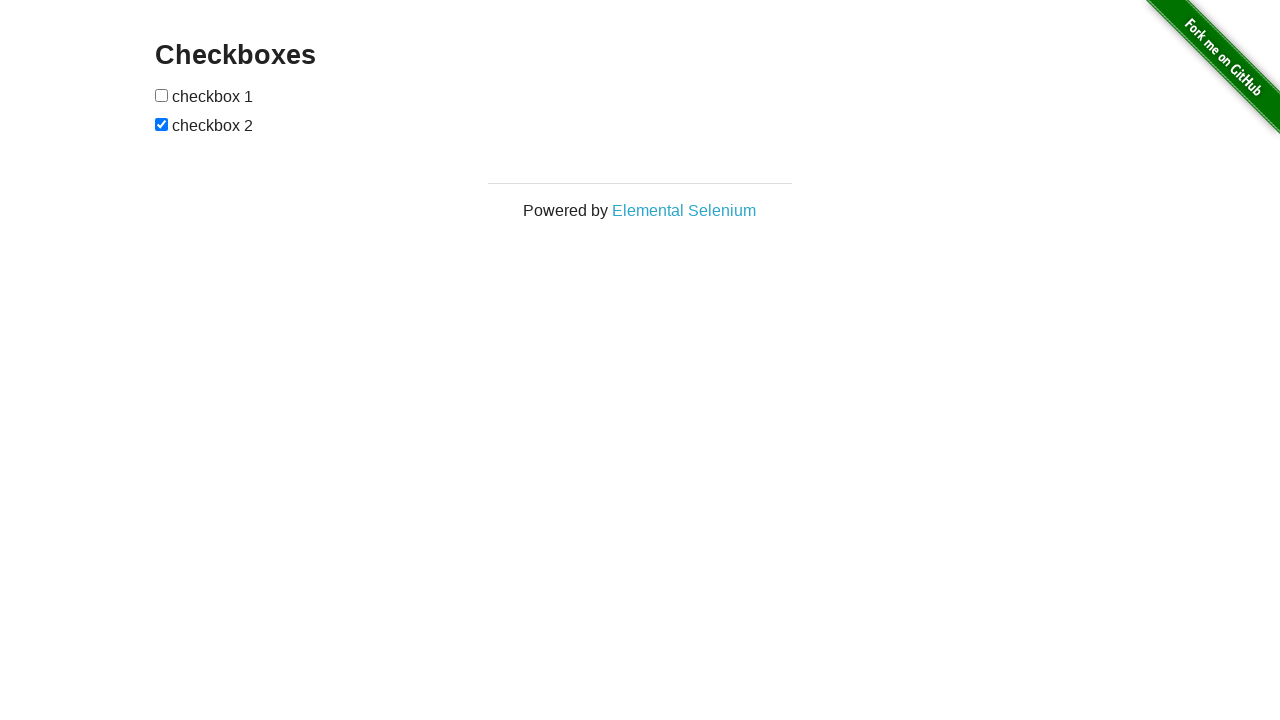

Located second checkbox element
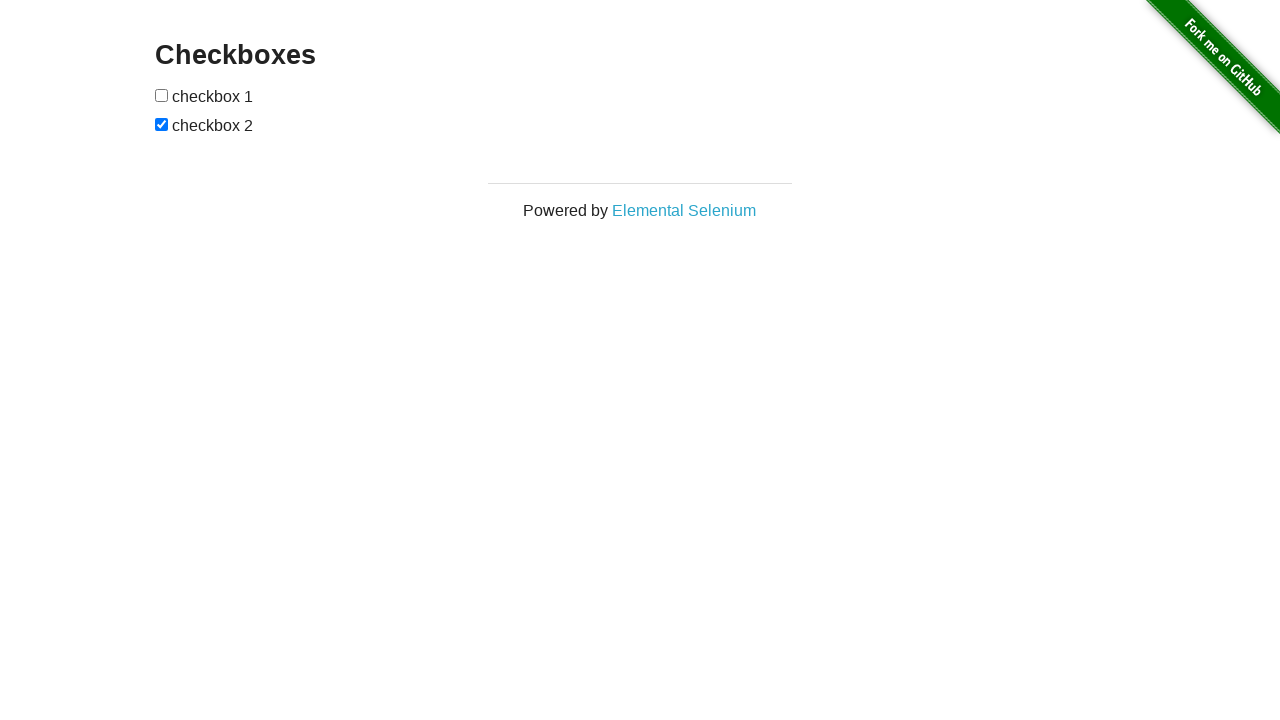

Checked if first checkbox is selected
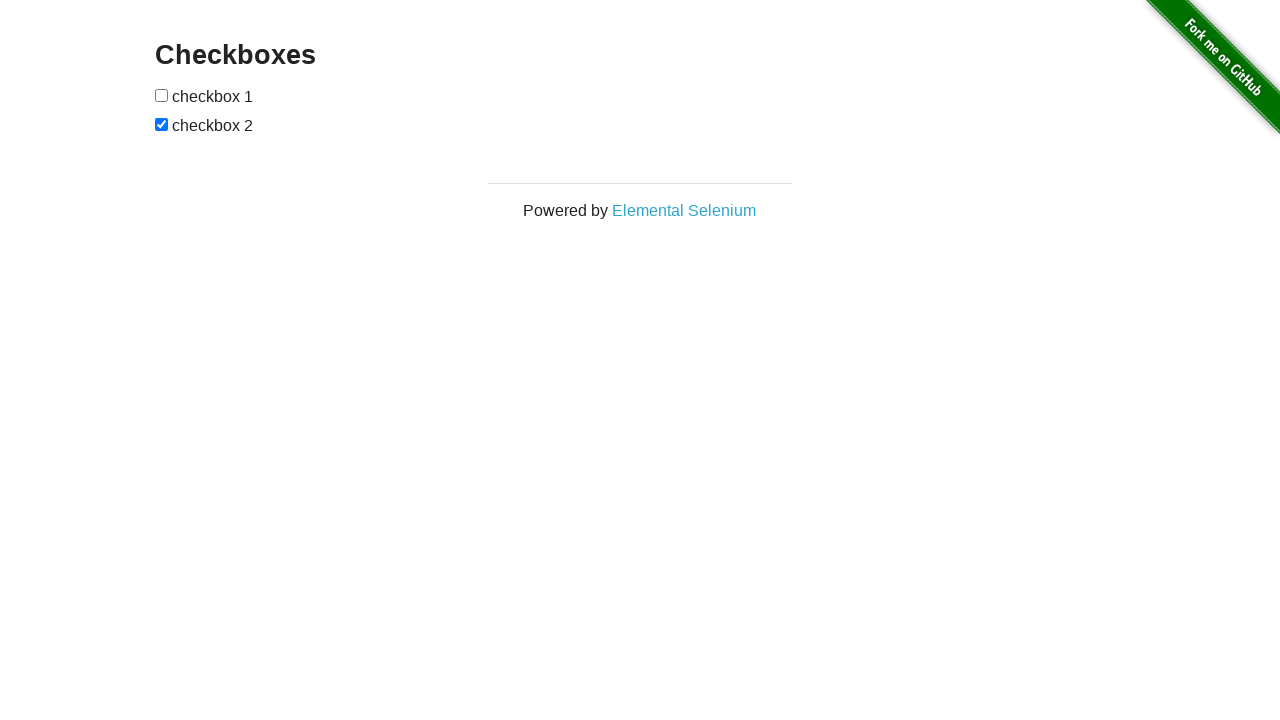

Clicked first checkbox to select it at (162, 95) on (//input[@type='checkbox'])[1]
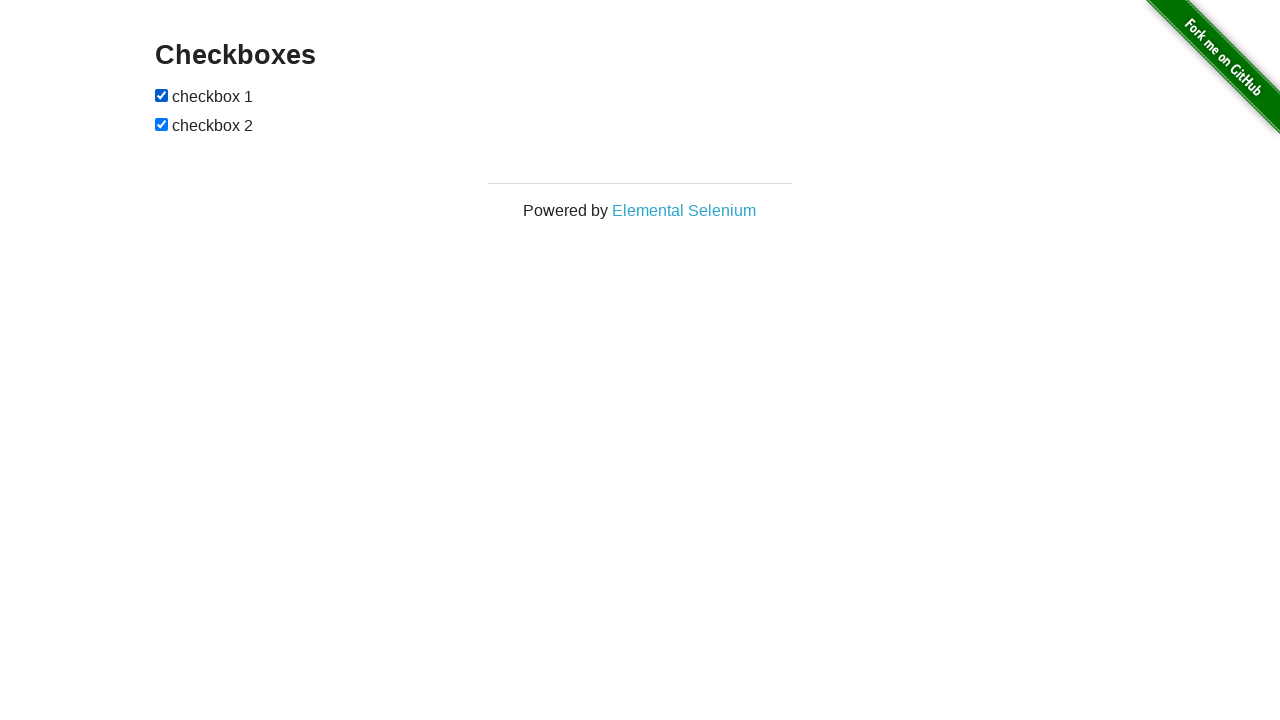

Second checkbox was already selected, no action needed
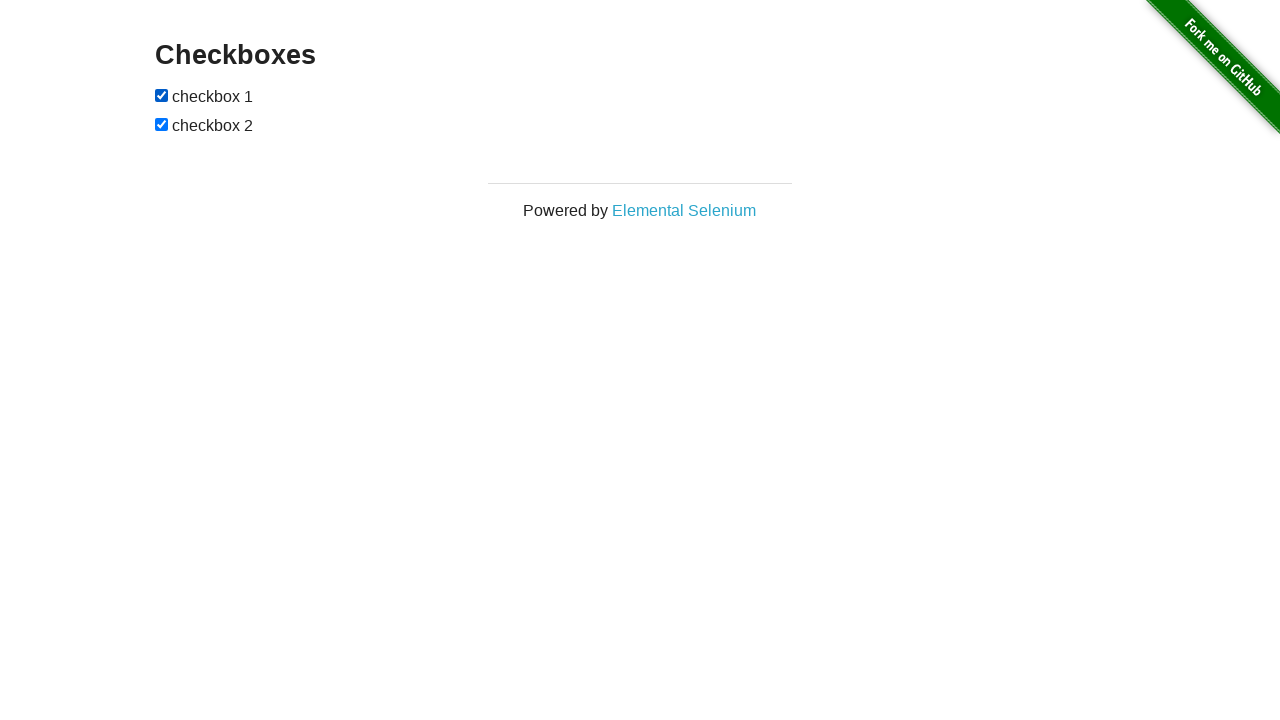

Verified first checkbox is checked
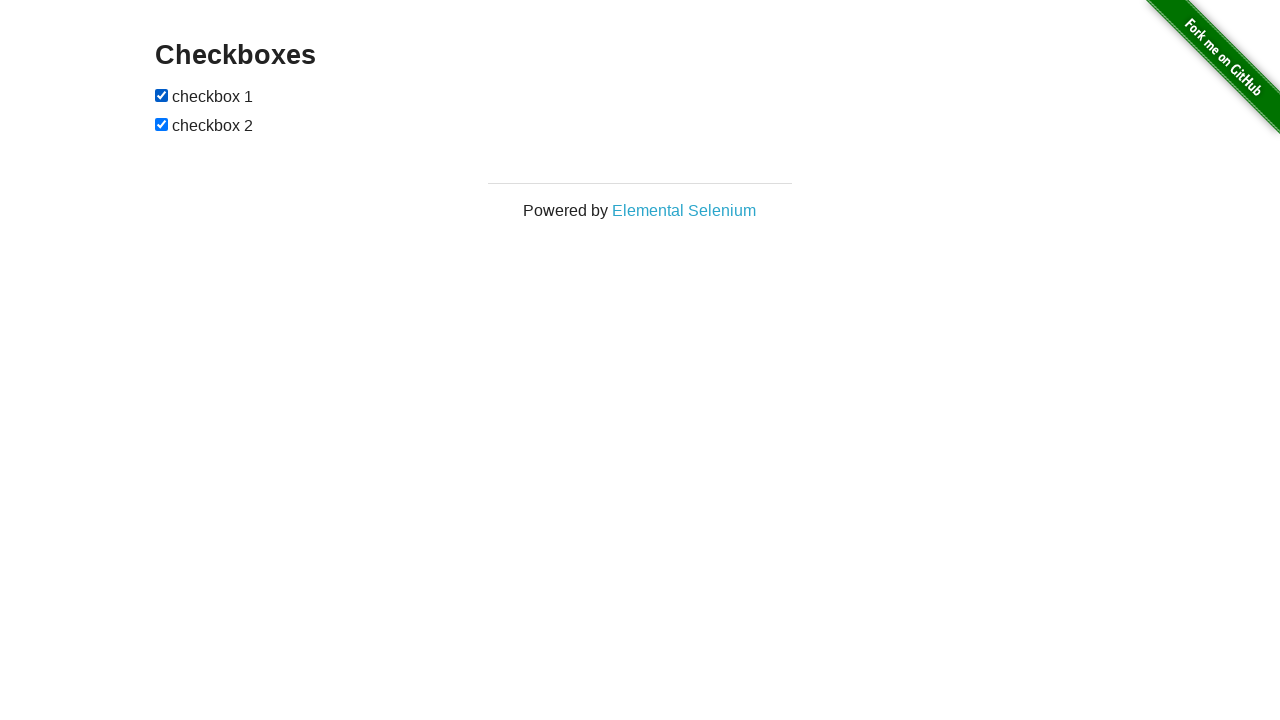

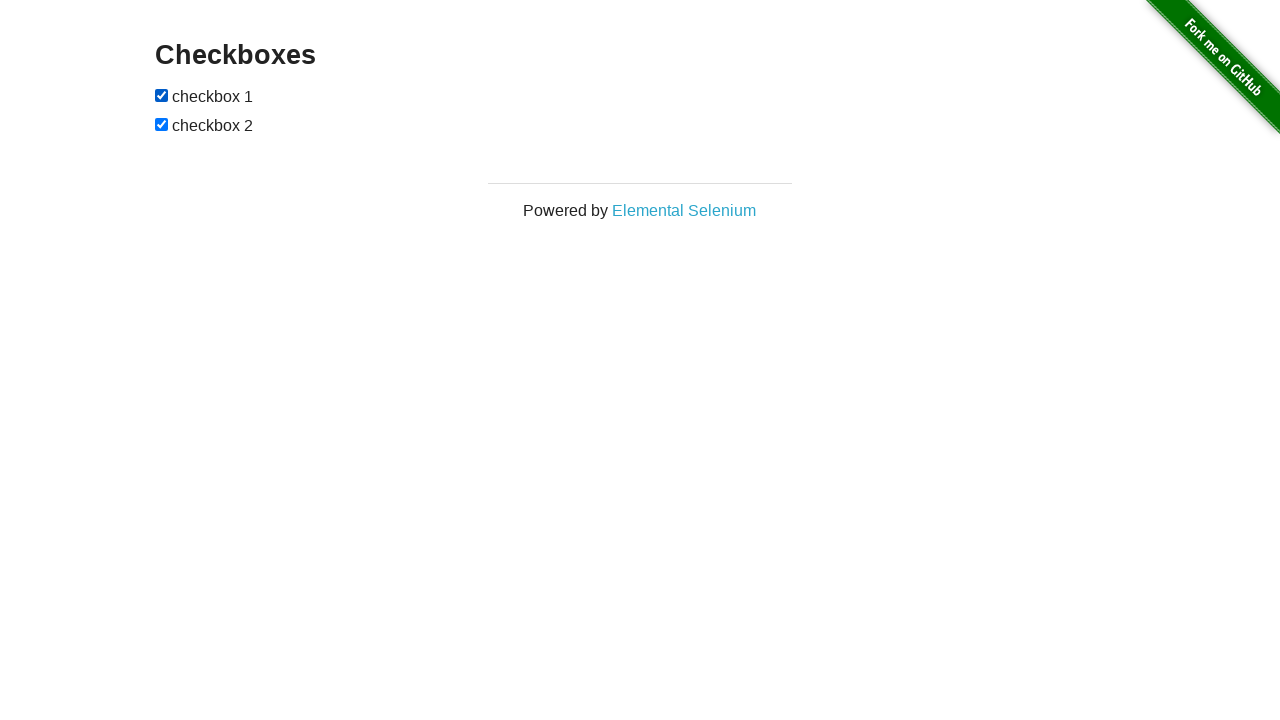